Tests the "Load More" pagination functionality on a Reebok product listing page by scrolling to the bottom and clicking the load more button to load additional products.

Starting URL: https://reebok.abfrl.in/c/men-sale-footwear

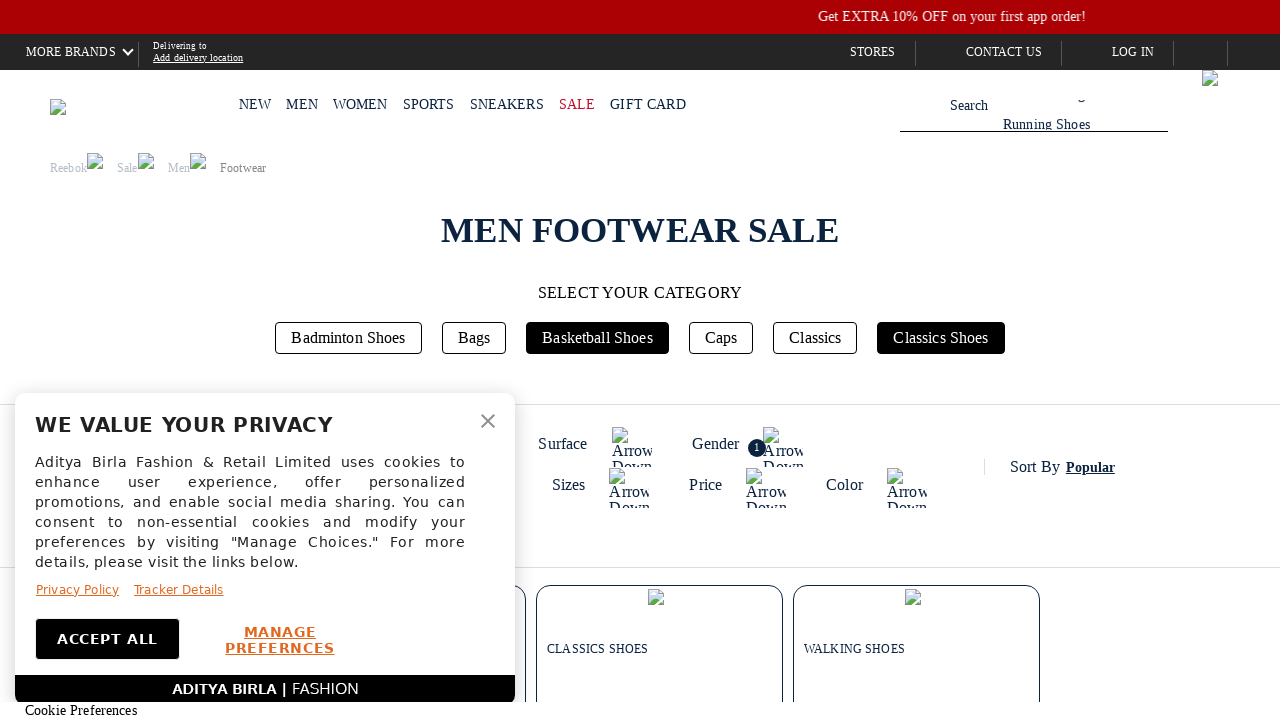

Waited for initial product cards to load
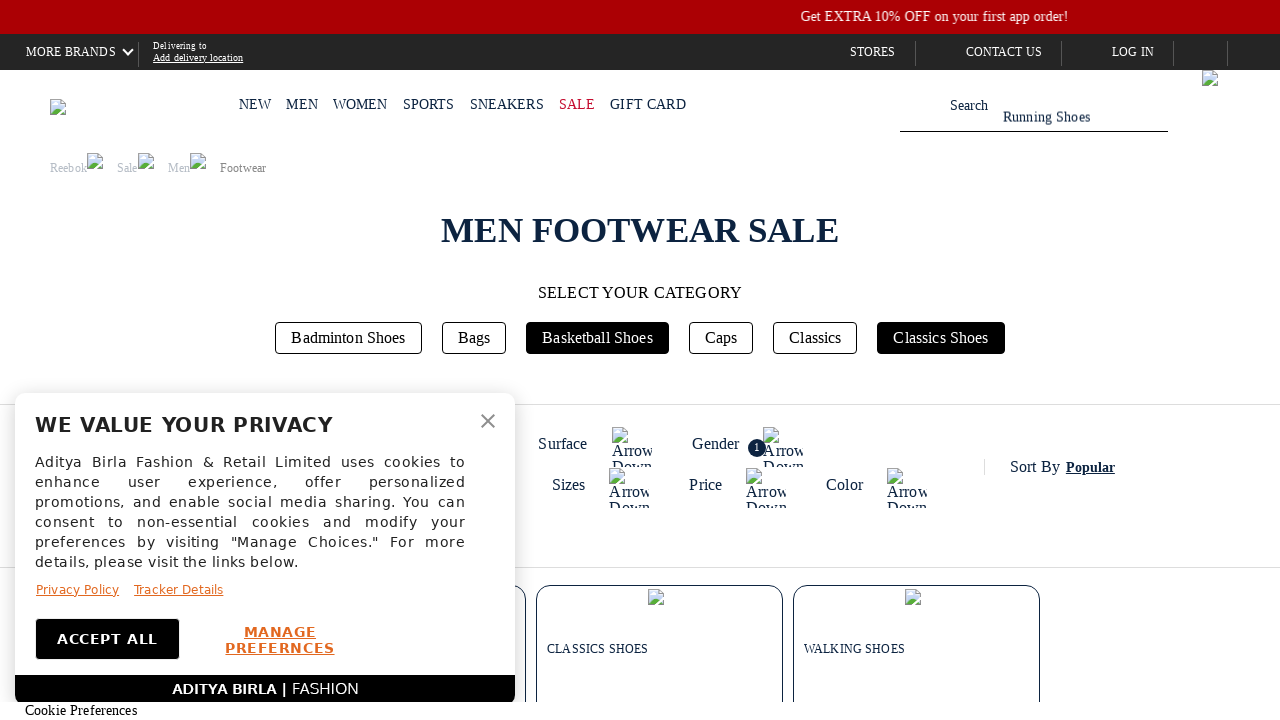

Scrolled to bottom of page to trigger lazy loading
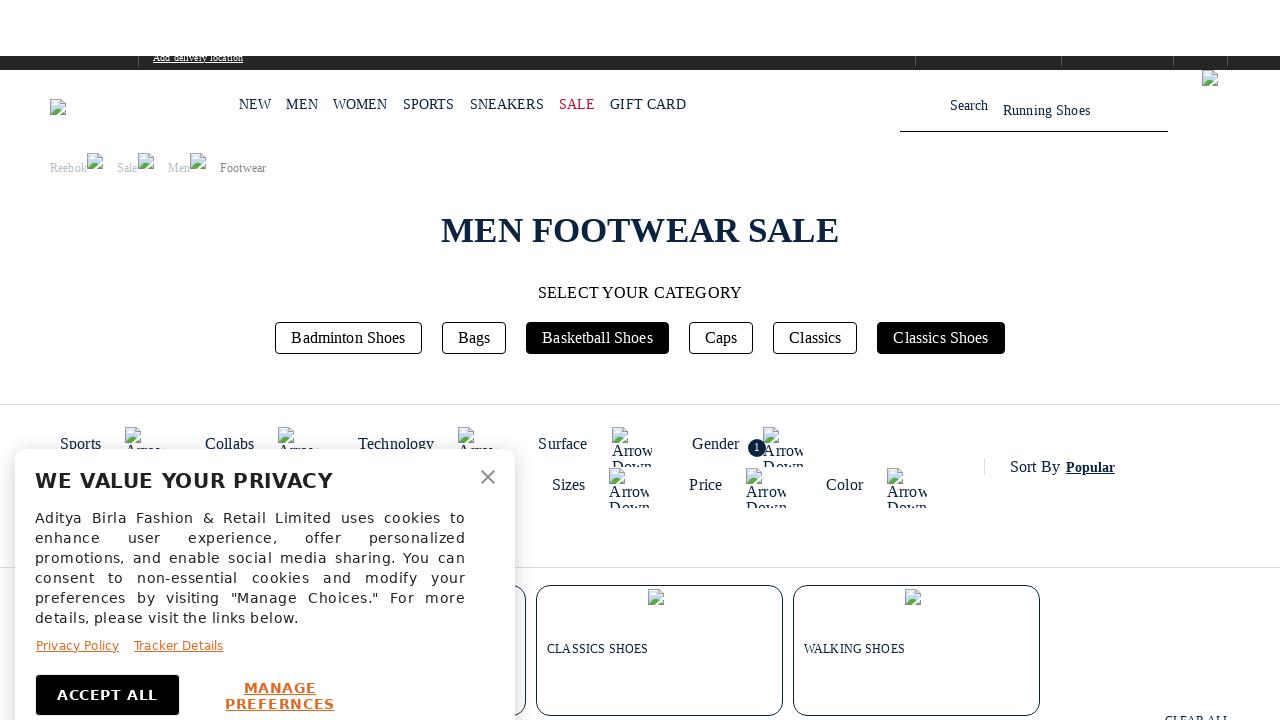

Waited 2 seconds for page to stabilize
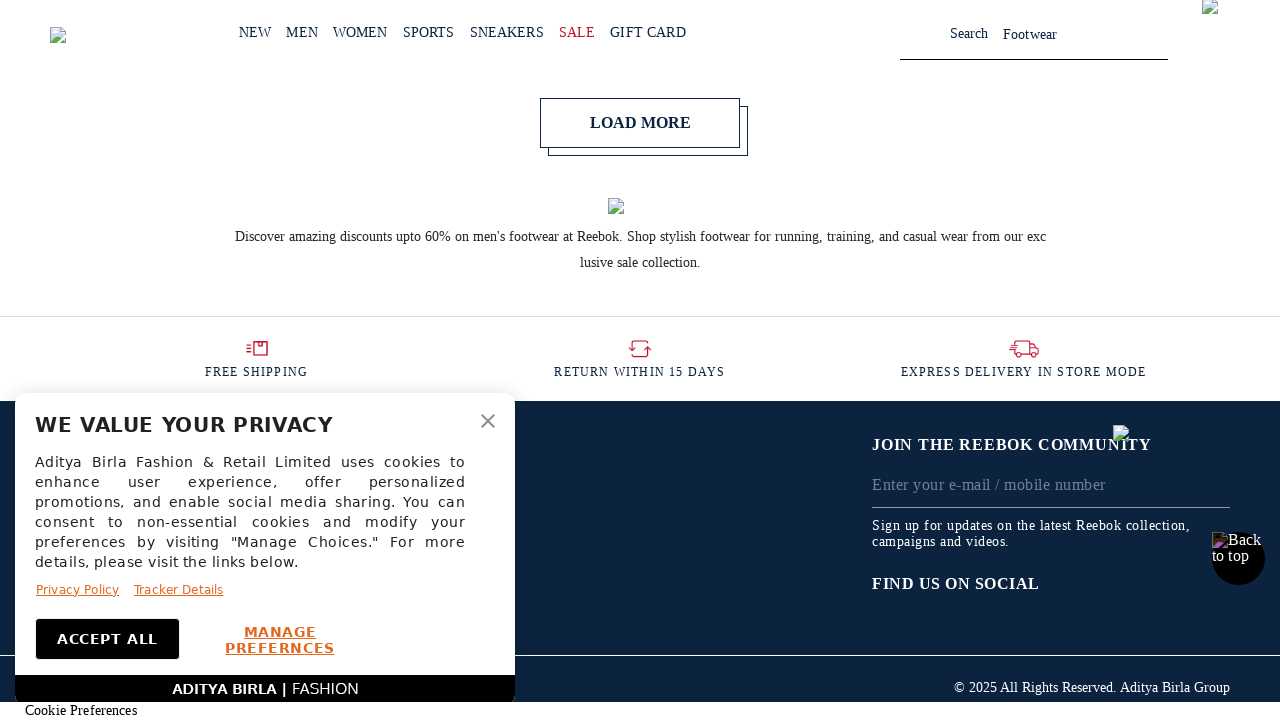

Scrolled Load More button into view
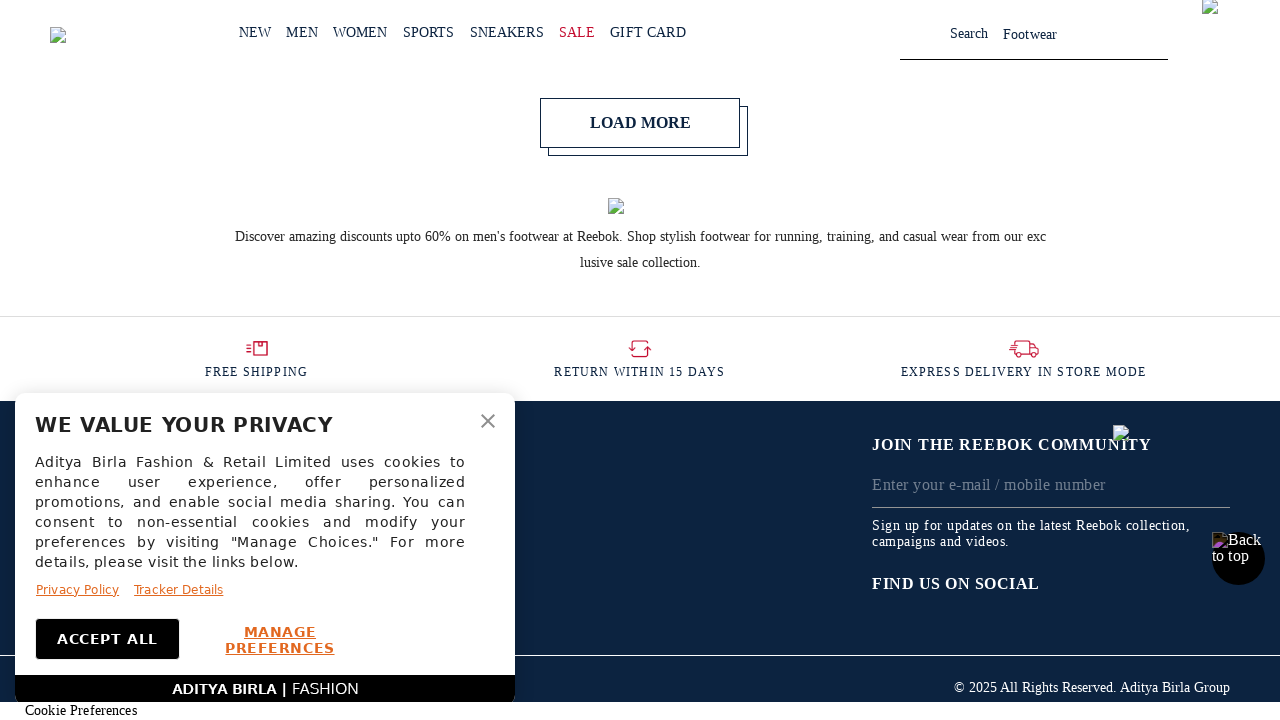

Waited 1 second before clicking Load More button
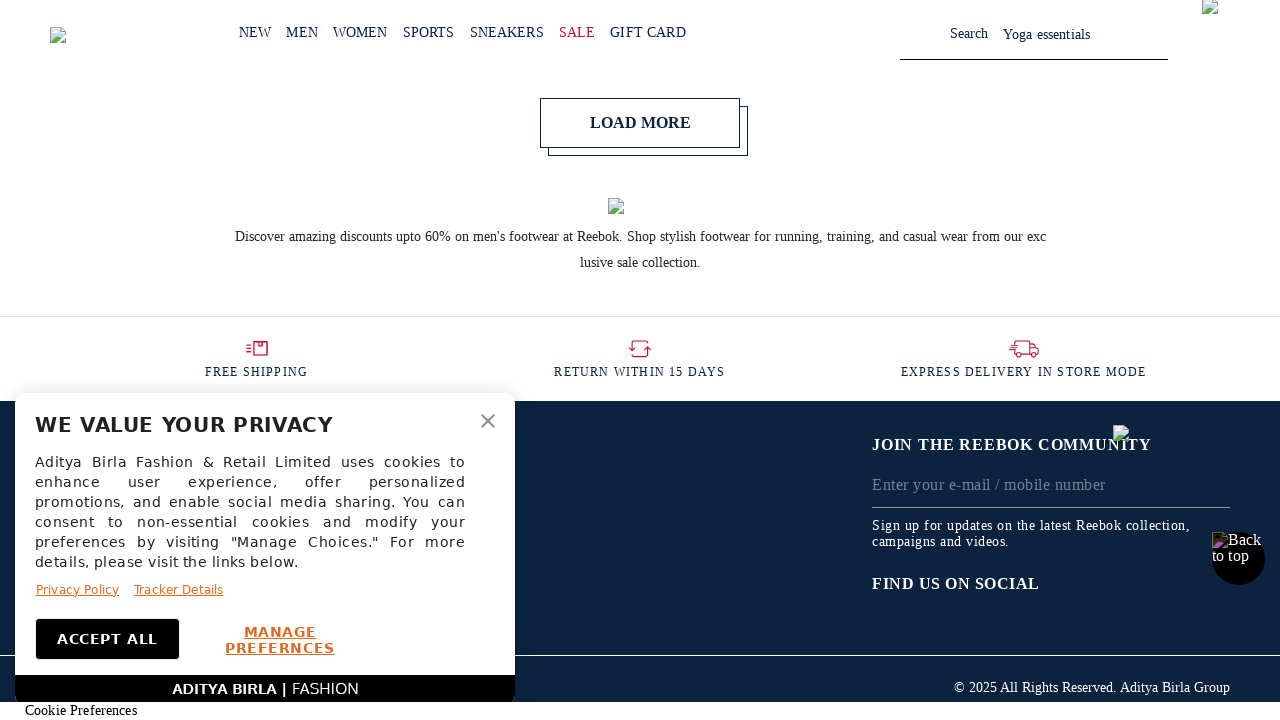

Clicked Load More button at (640, 123) on button:has-text('Load More'), .load-more, [class*='loadMore'] >> nth=0
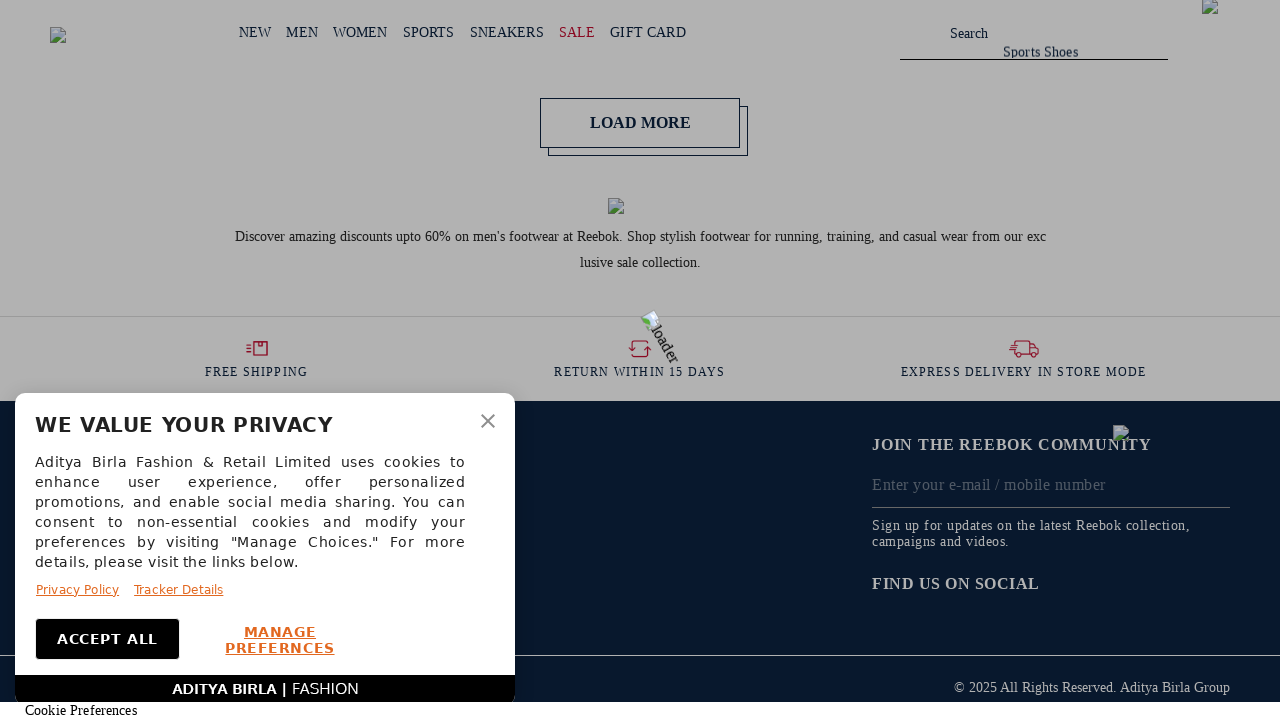

Waited 3 seconds for new products to load
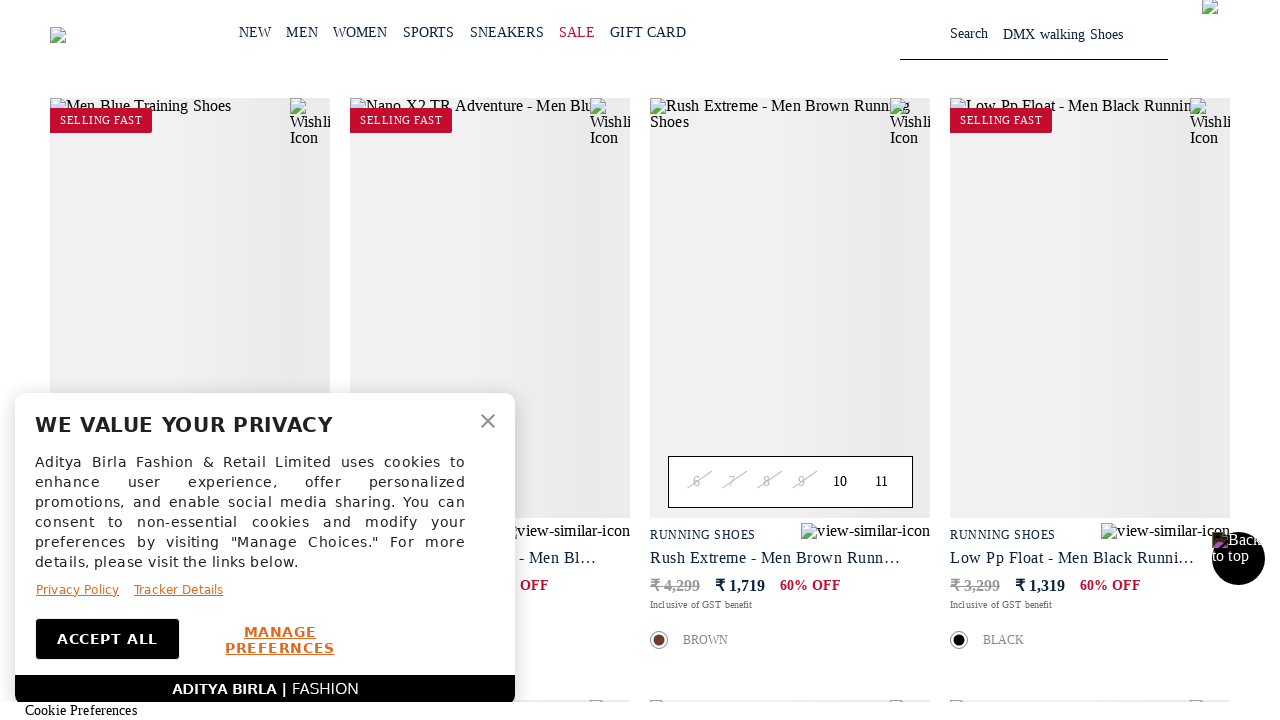

Scrolled to bottom again to check for more products
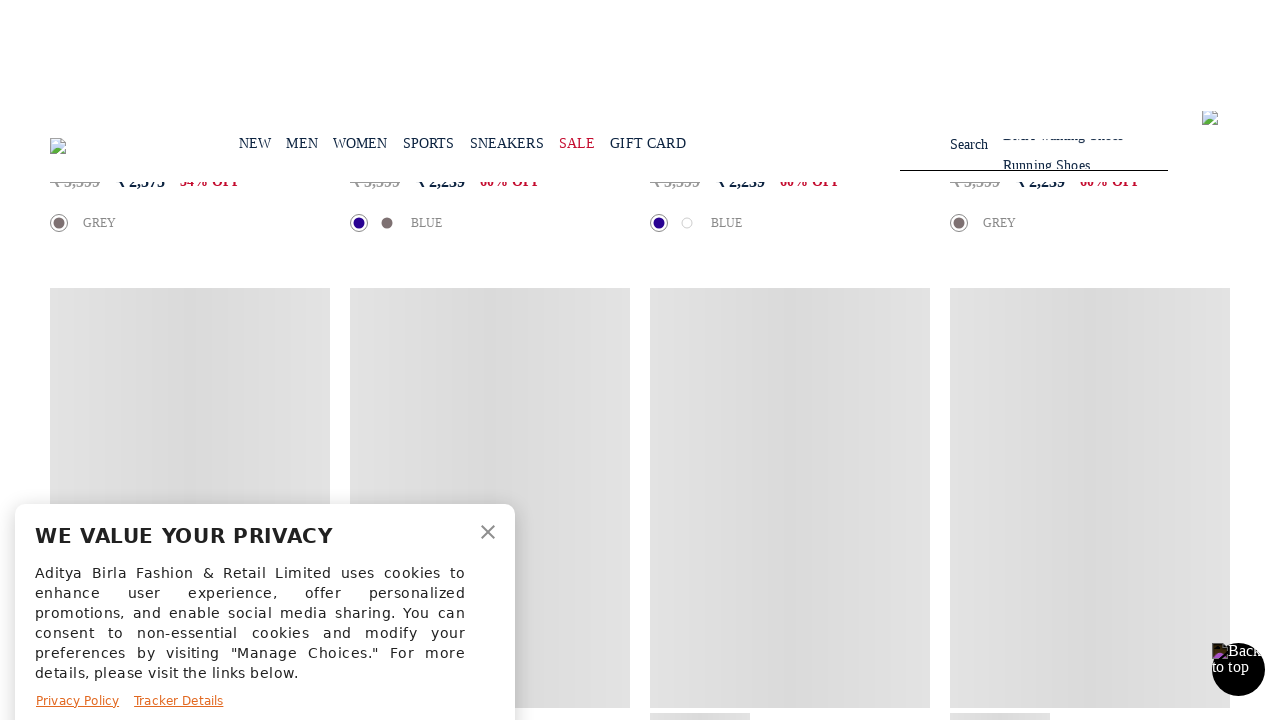

Waited 2 seconds after second scroll
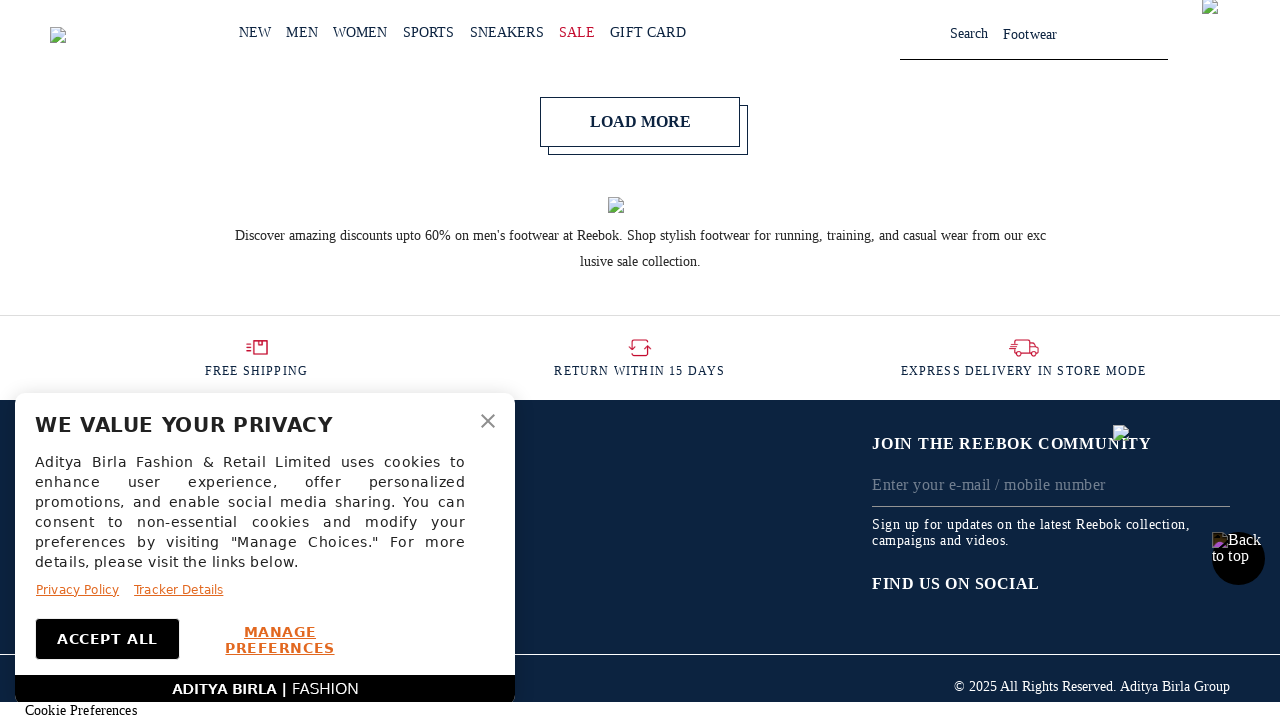

Scrolled Load More button into view
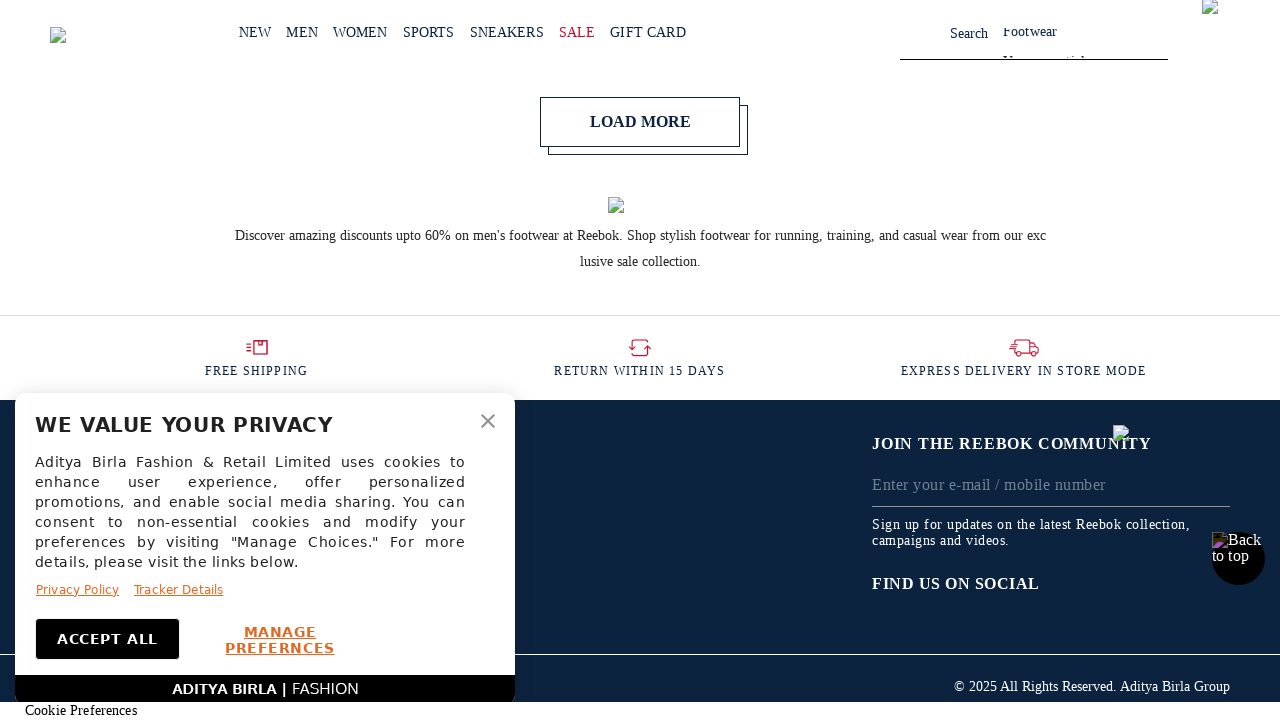

Waited 1 second before clicking Load More button
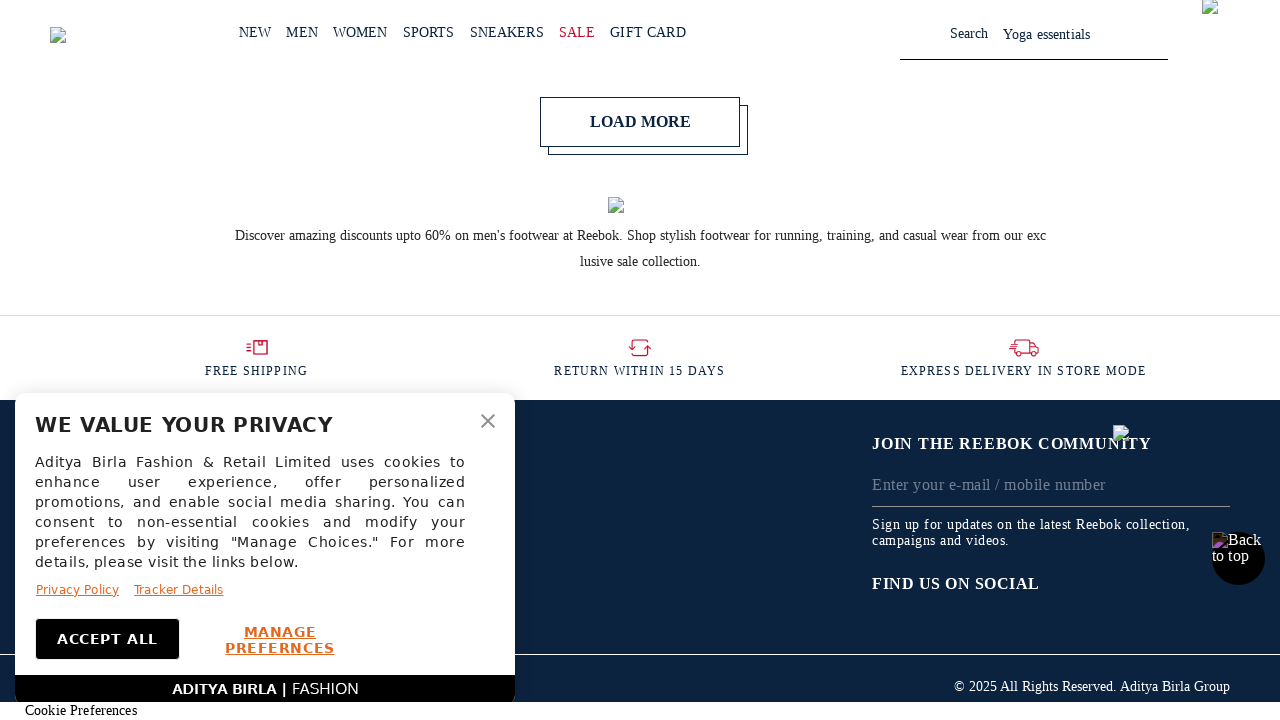

Clicked Load More button at (640, 122) on button:has-text('Load More'), .load-more, [class*='loadMore'] >> nth=0
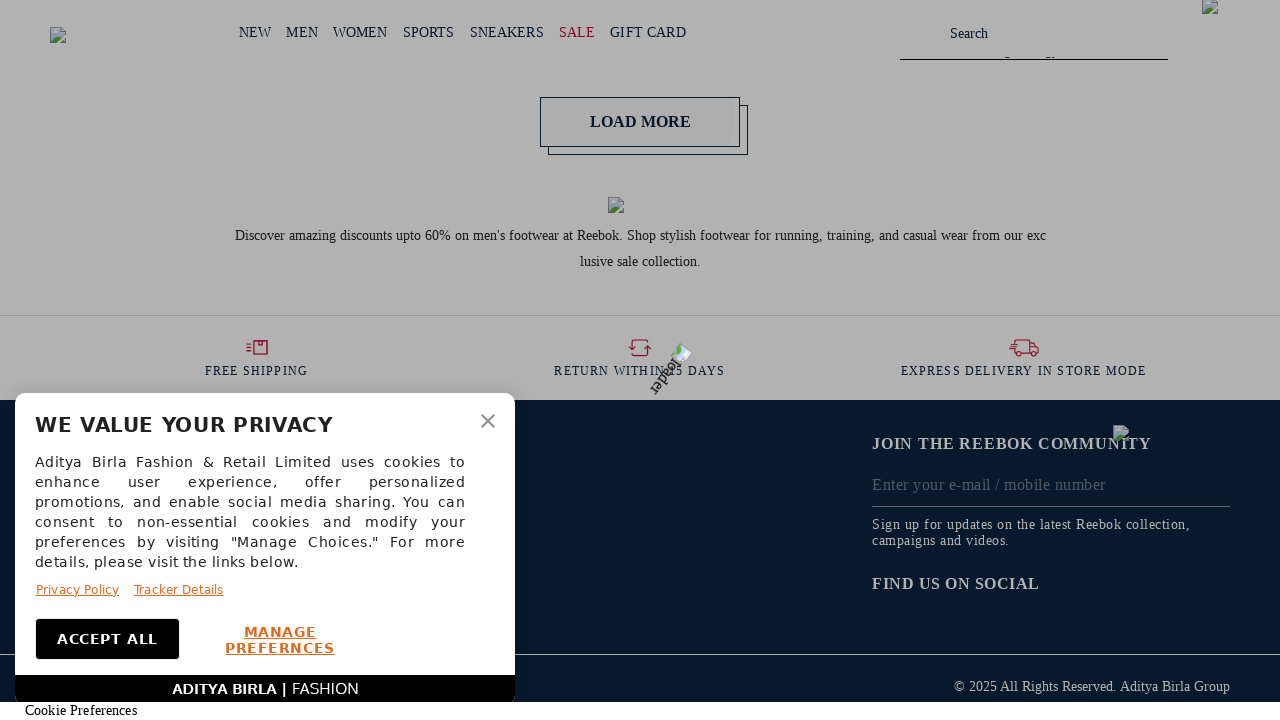

Waited 3 seconds for new products to load
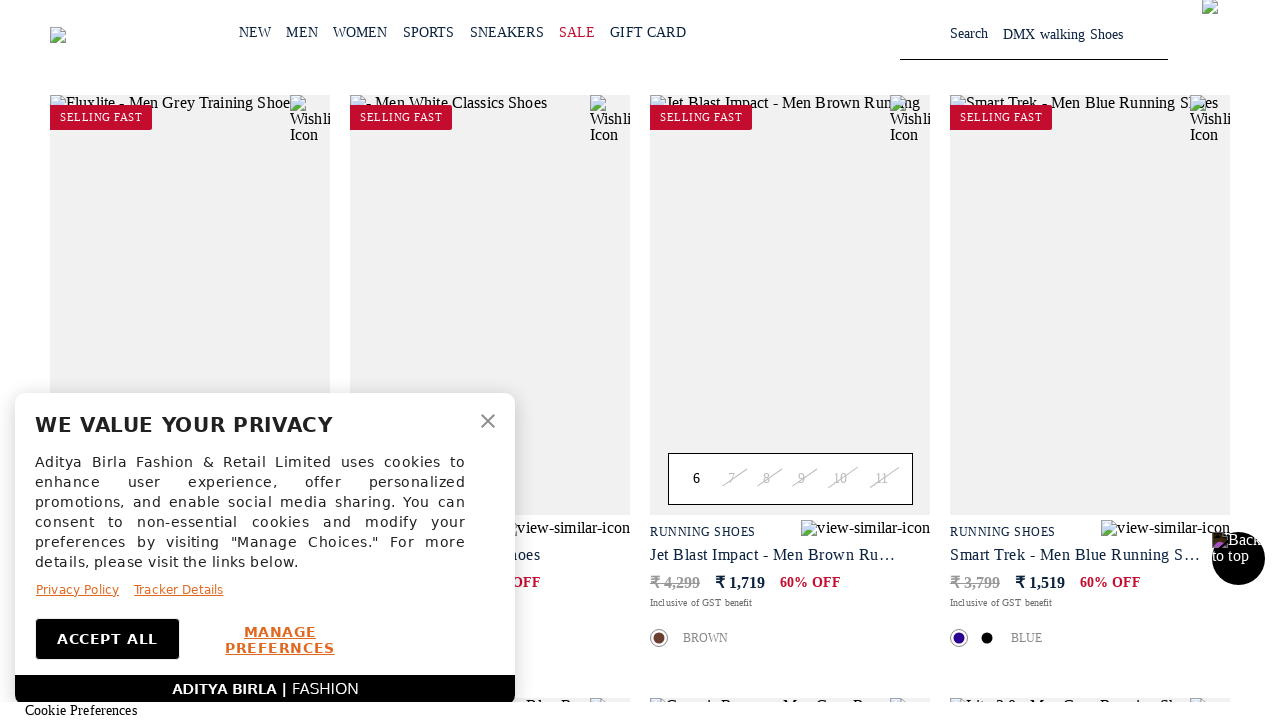

Scrolled to bottom again to check for more products
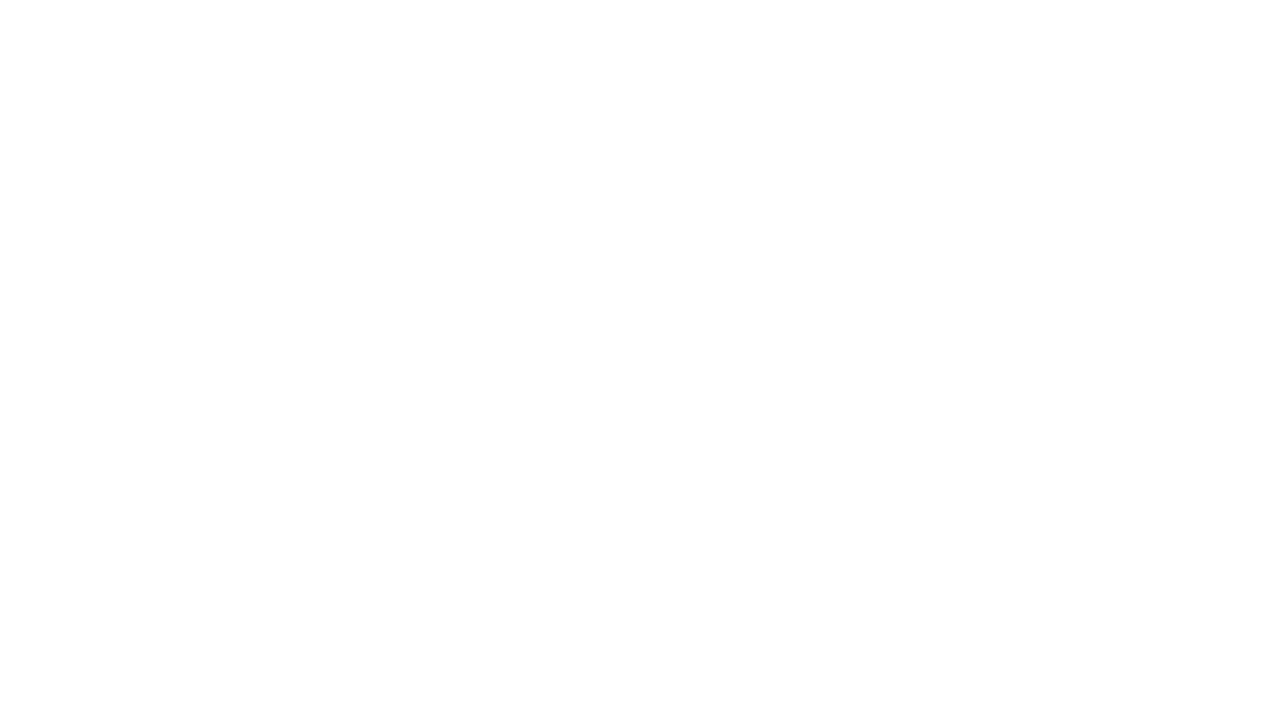

Waited 2 seconds after second scroll
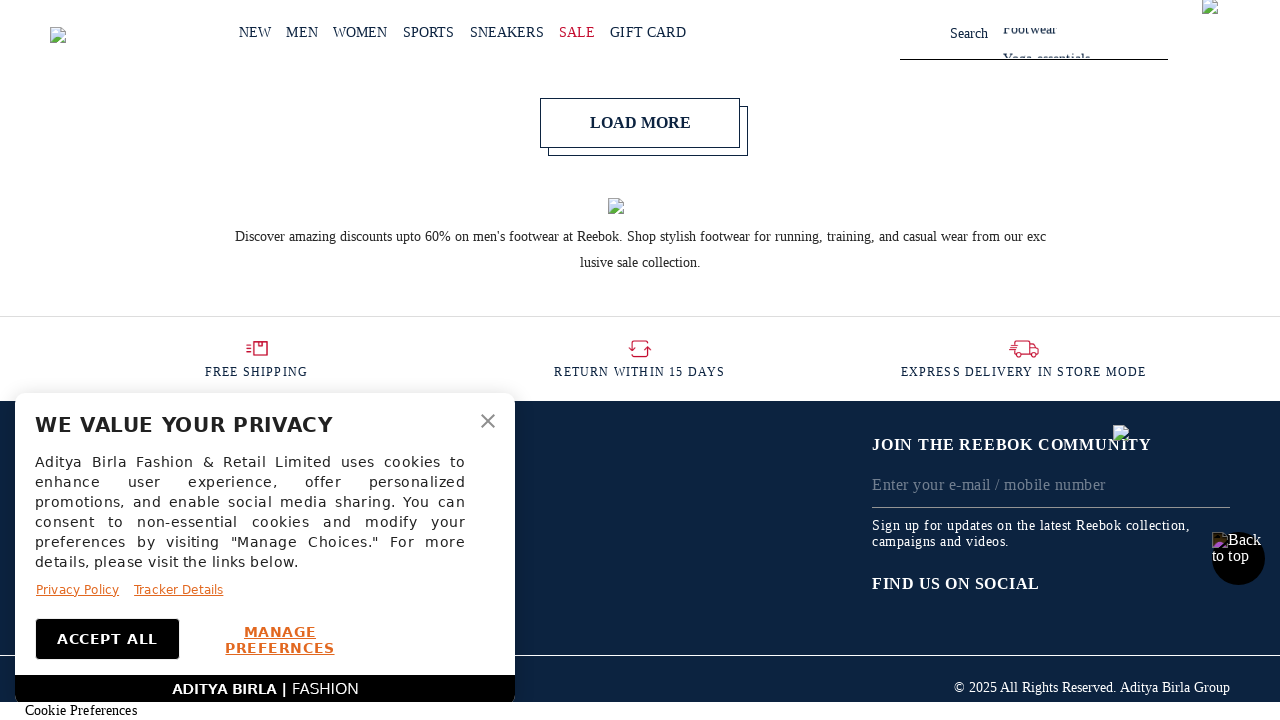

Scrolled Load More button into view
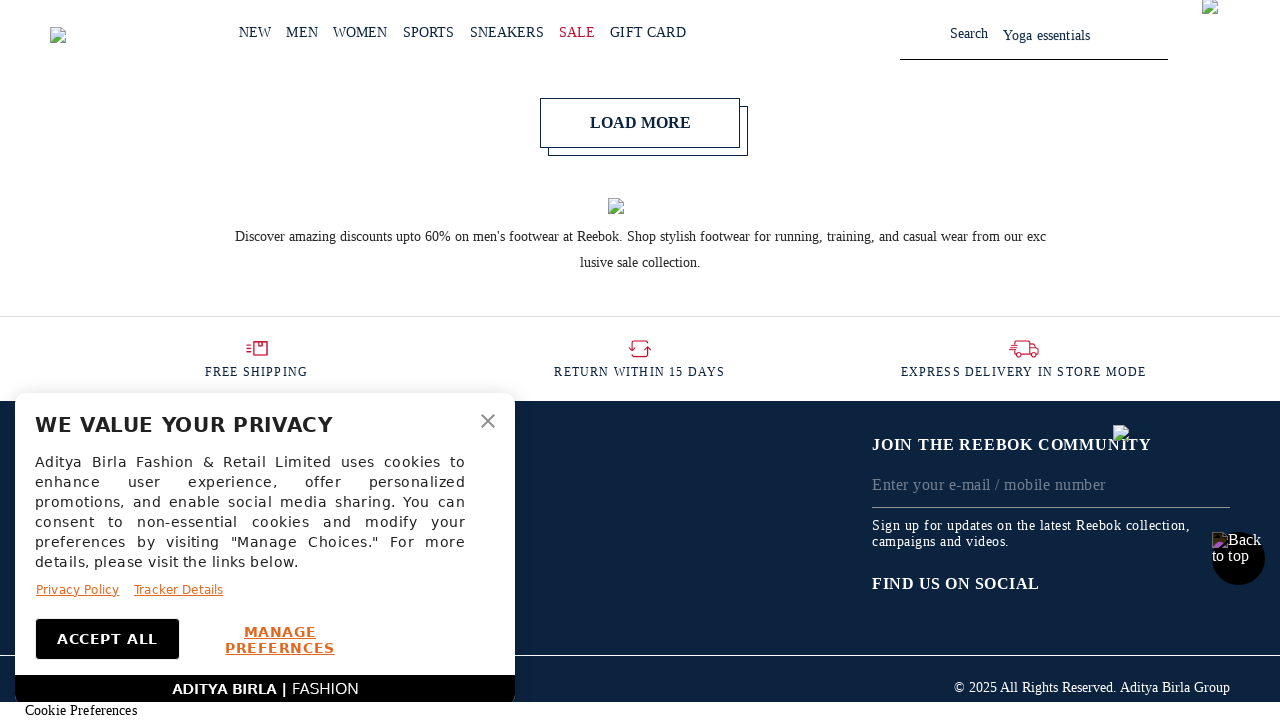

Waited 1 second before clicking Load More button
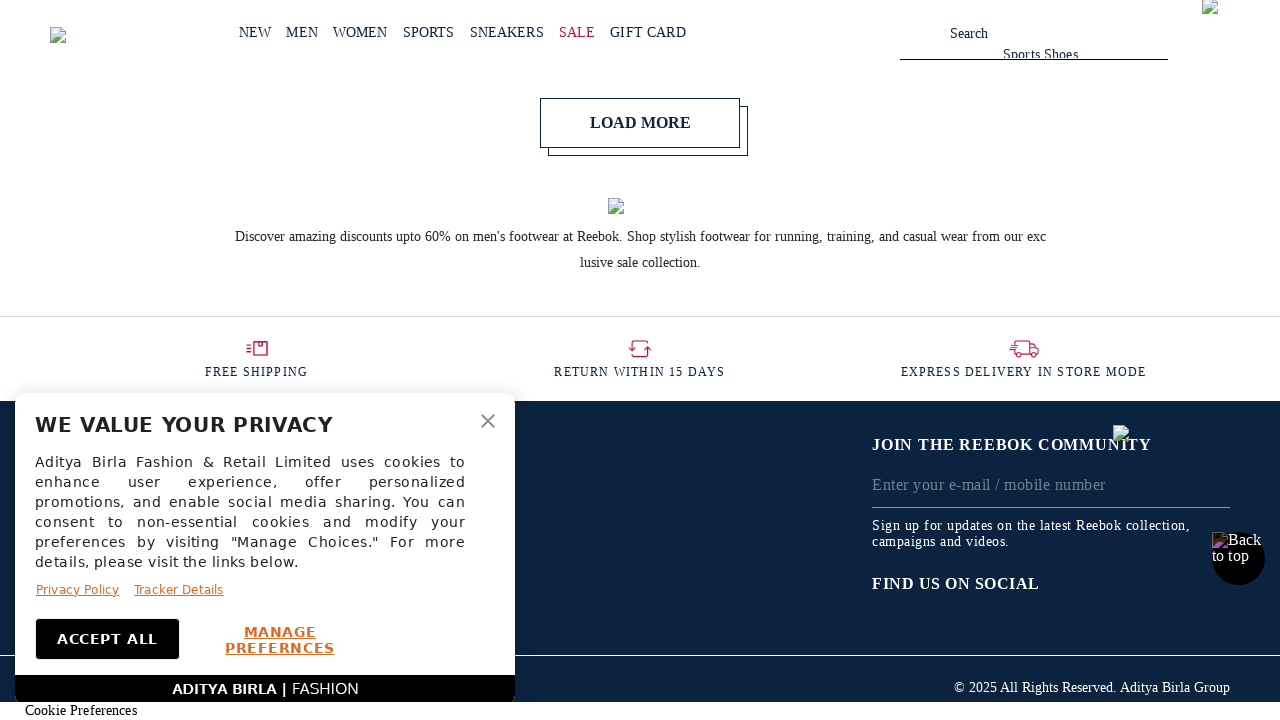

Clicked Load More button at (640, 123) on button:has-text('Load More'), .load-more, [class*='loadMore'] >> nth=0
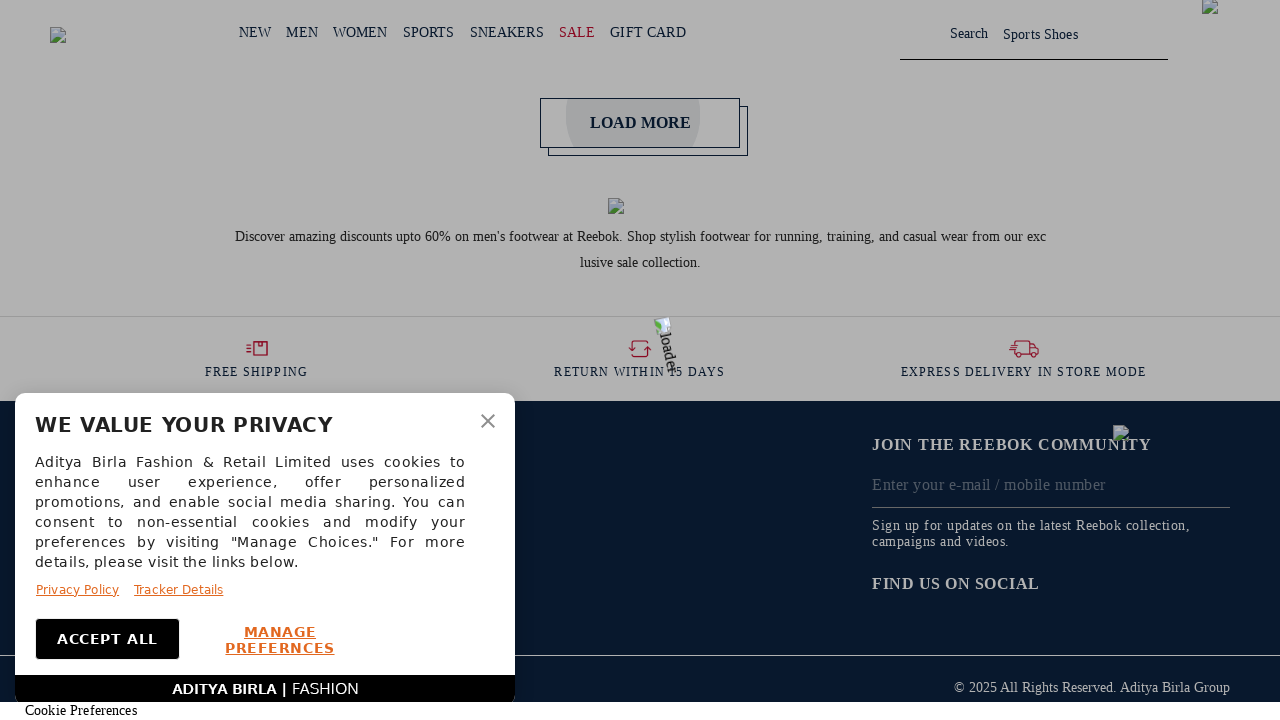

Waited 3 seconds for new products to load
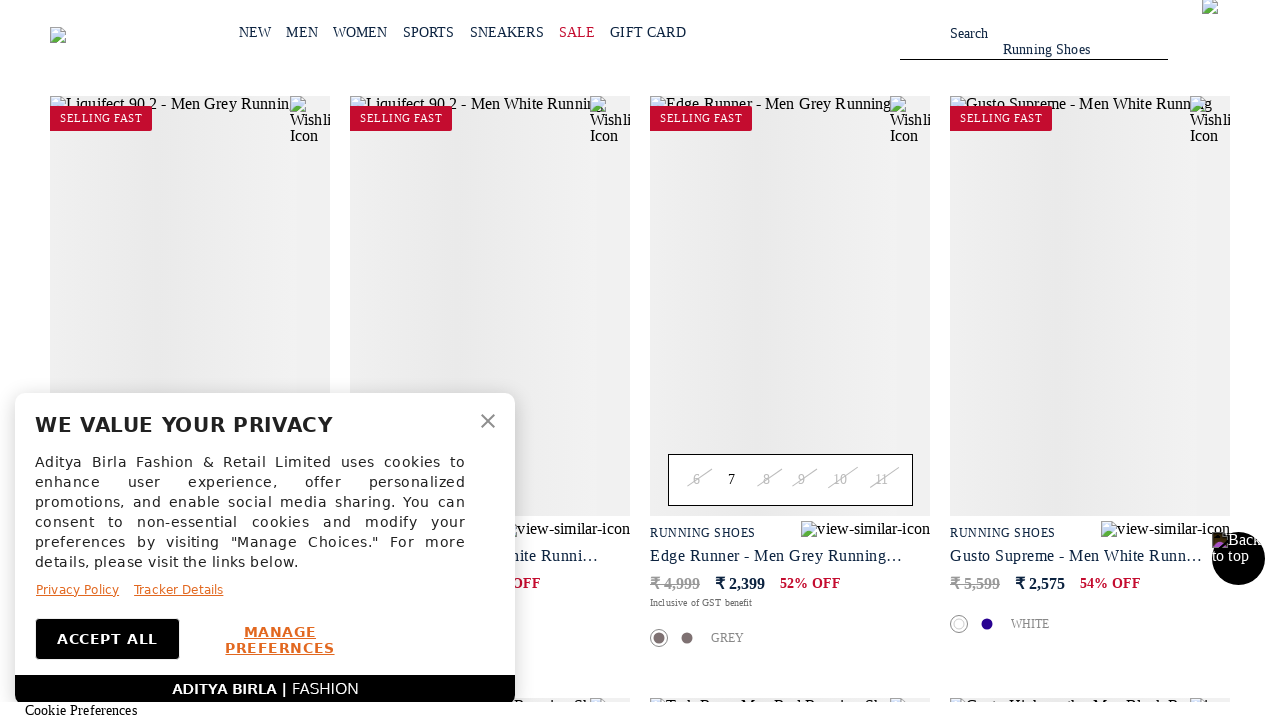

Scrolled to bottom again to check for more products
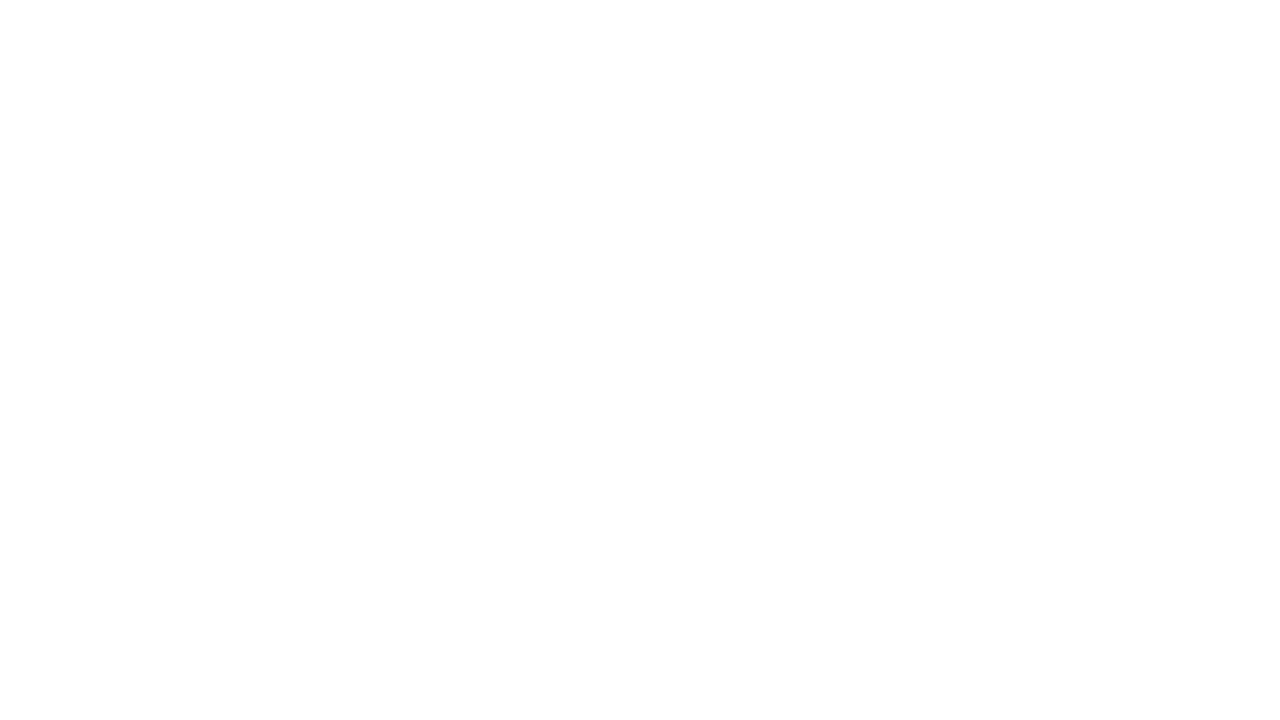

Waited 2 seconds after second scroll
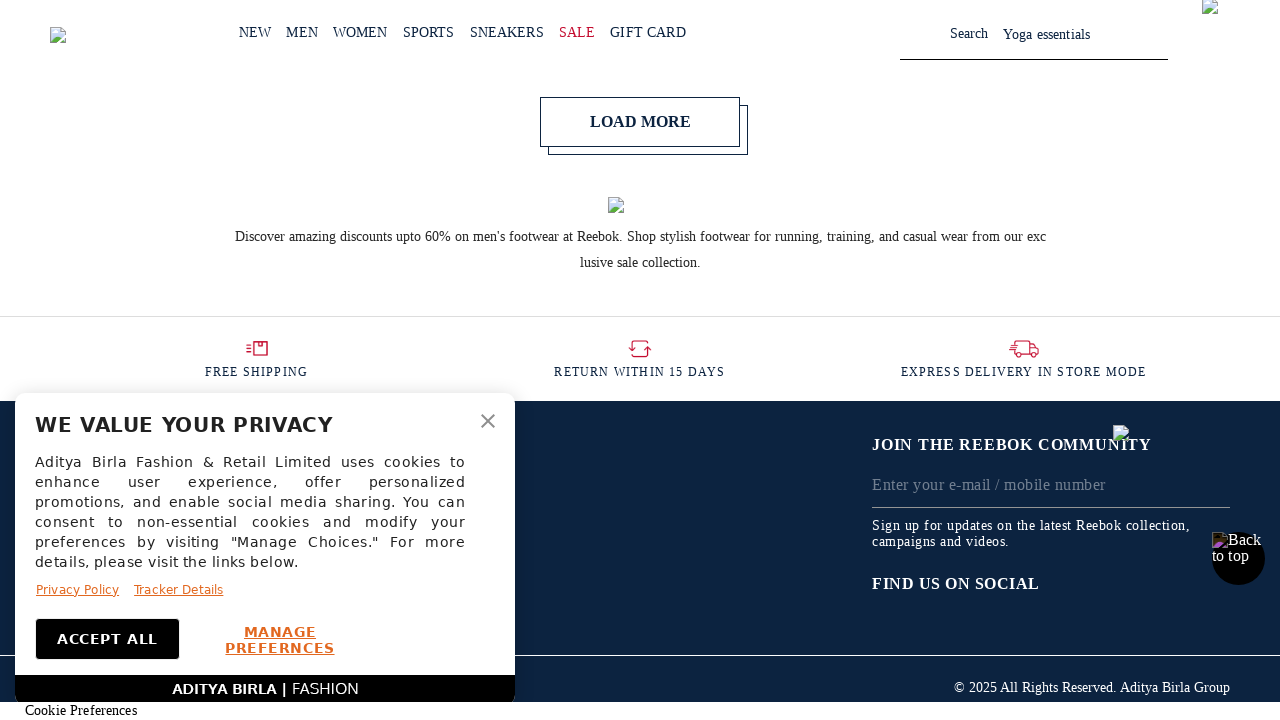

Verified that product cards are displayed on the page
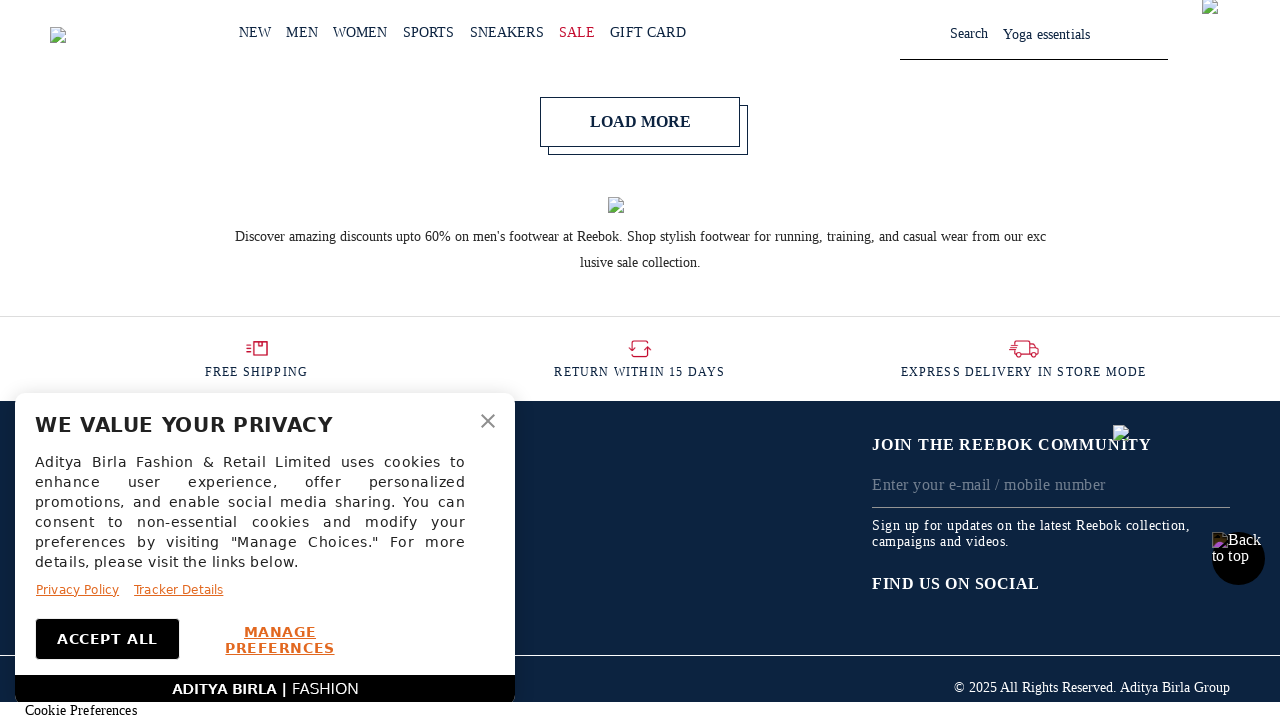

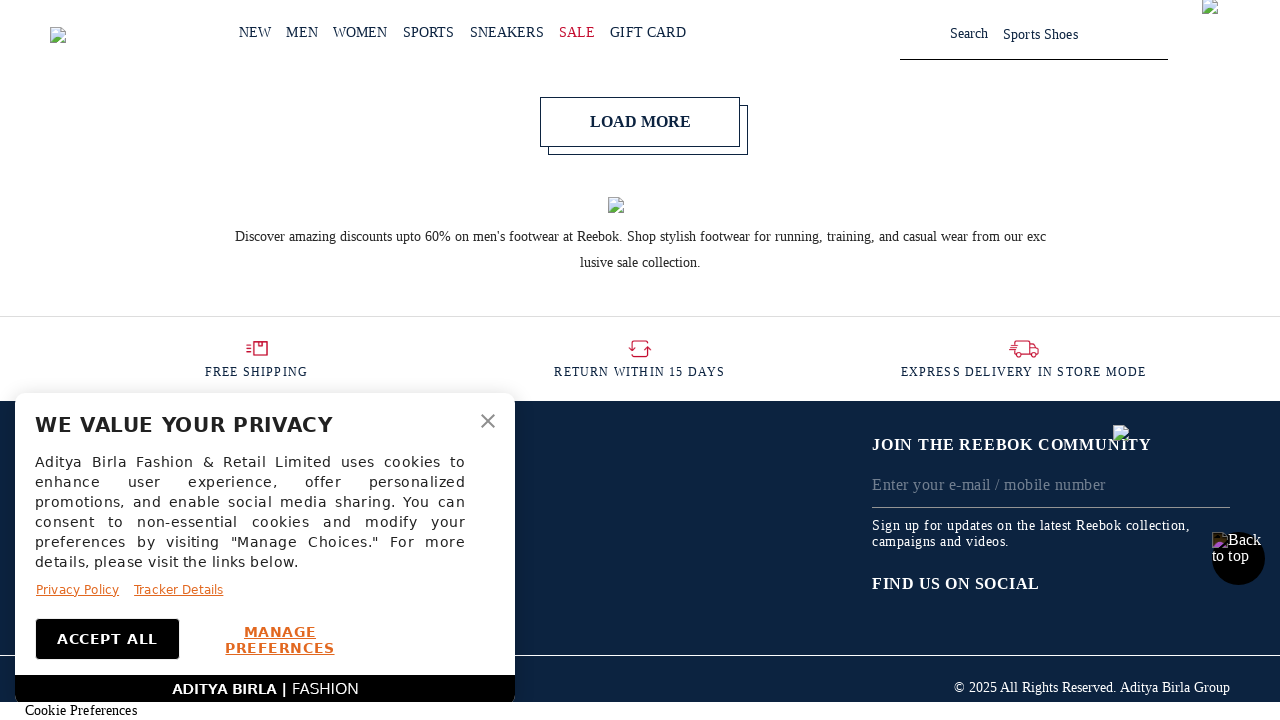